Tests alert handling by clicking on an alert button and accepting the alert dialog

Starting URL: https://demoqa.com/alerts

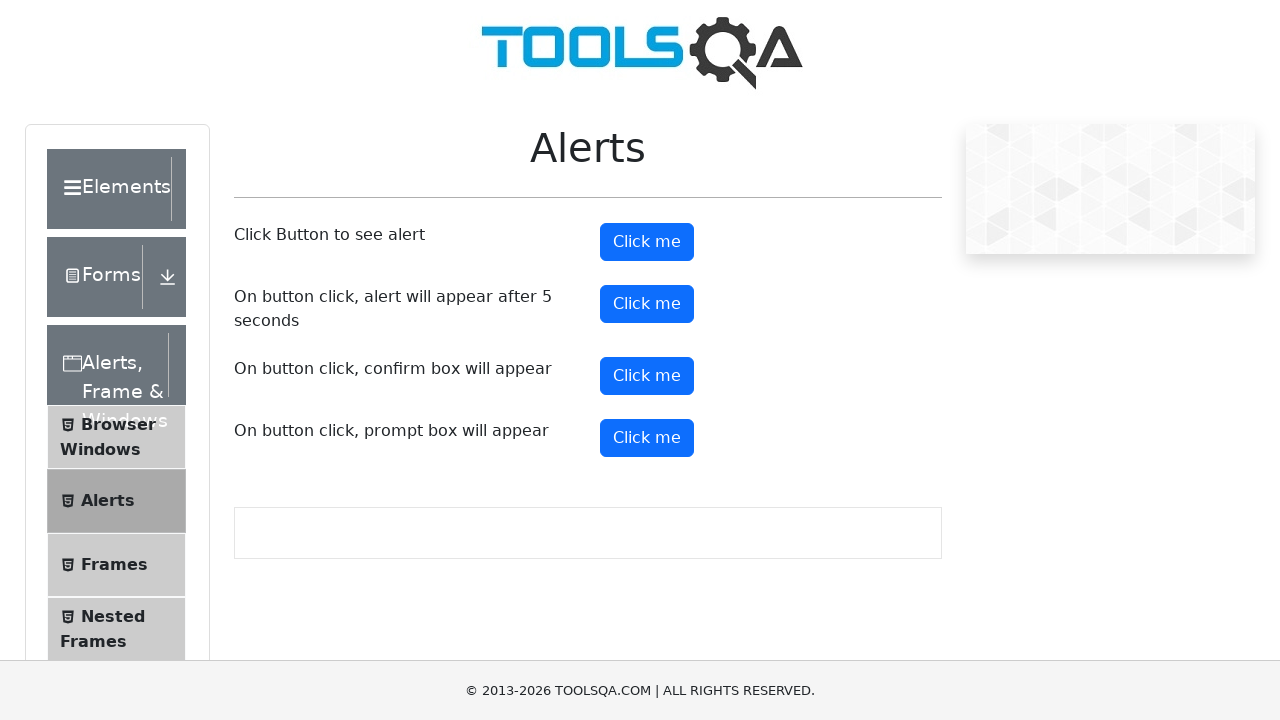

Navigated to alerts demo page
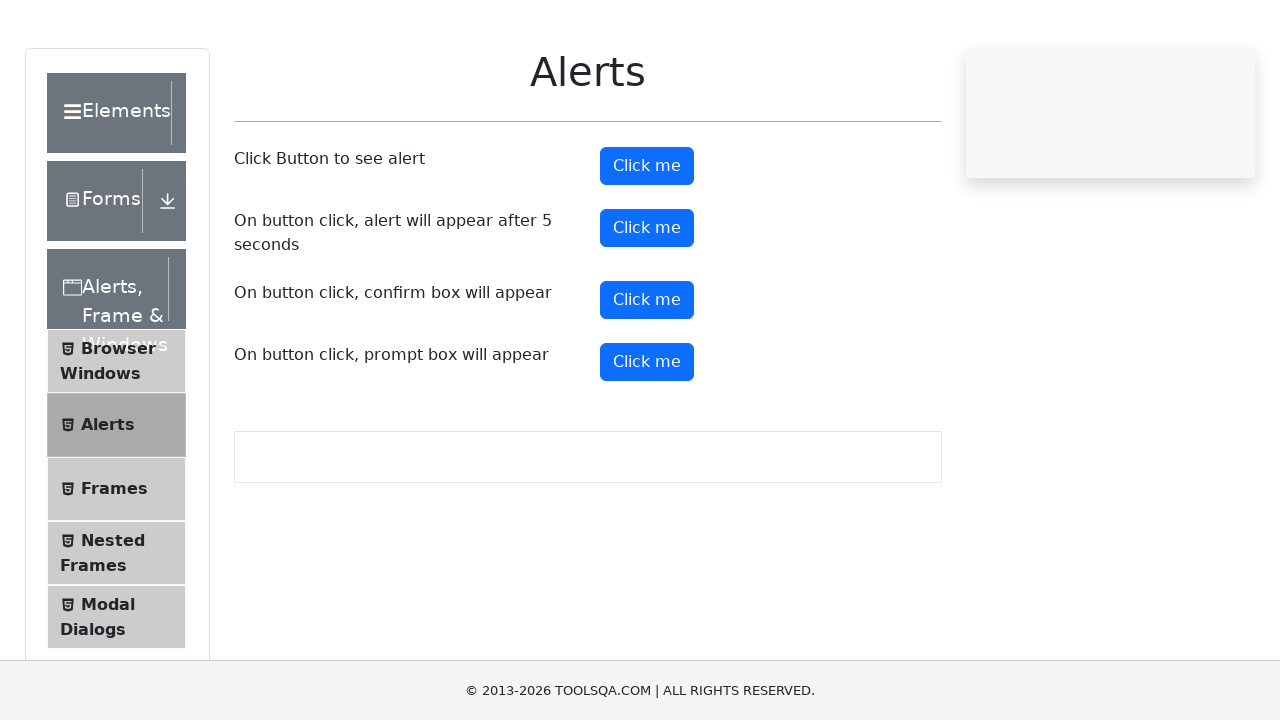

Clicked alert button to trigger alert dialog at (647, 242) on #alertButton
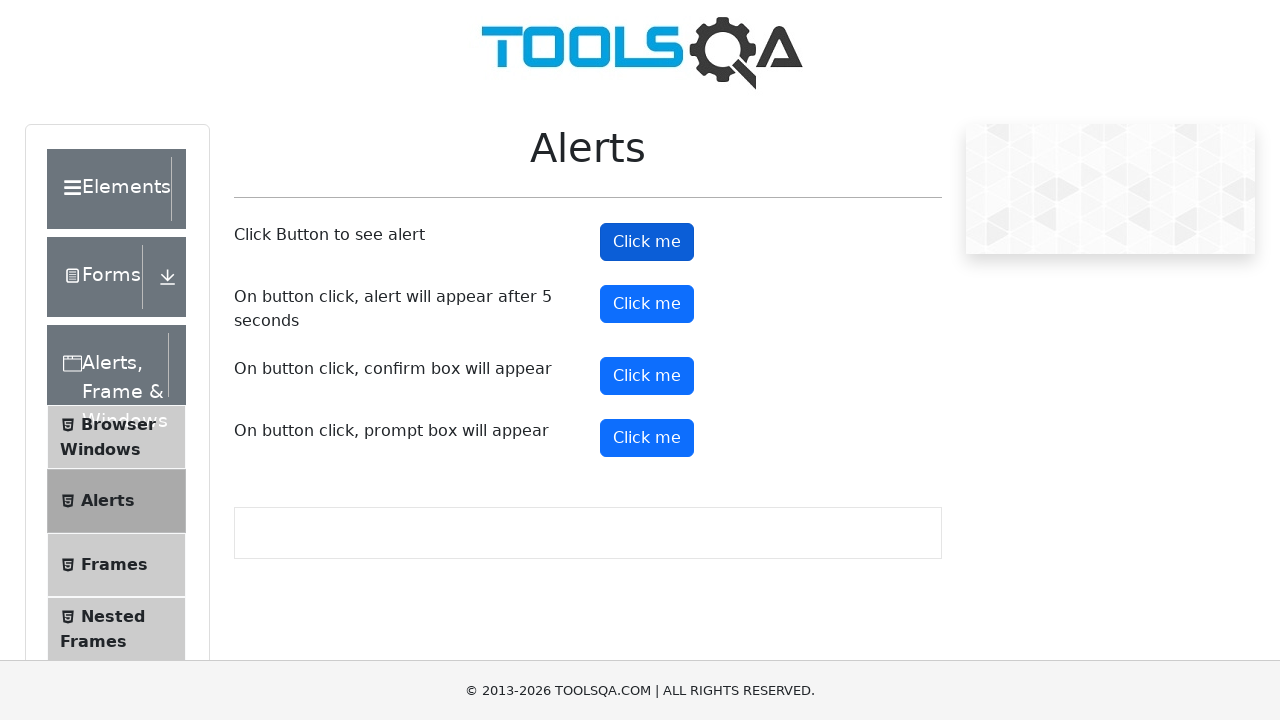

Set up dialog handler to accept alert
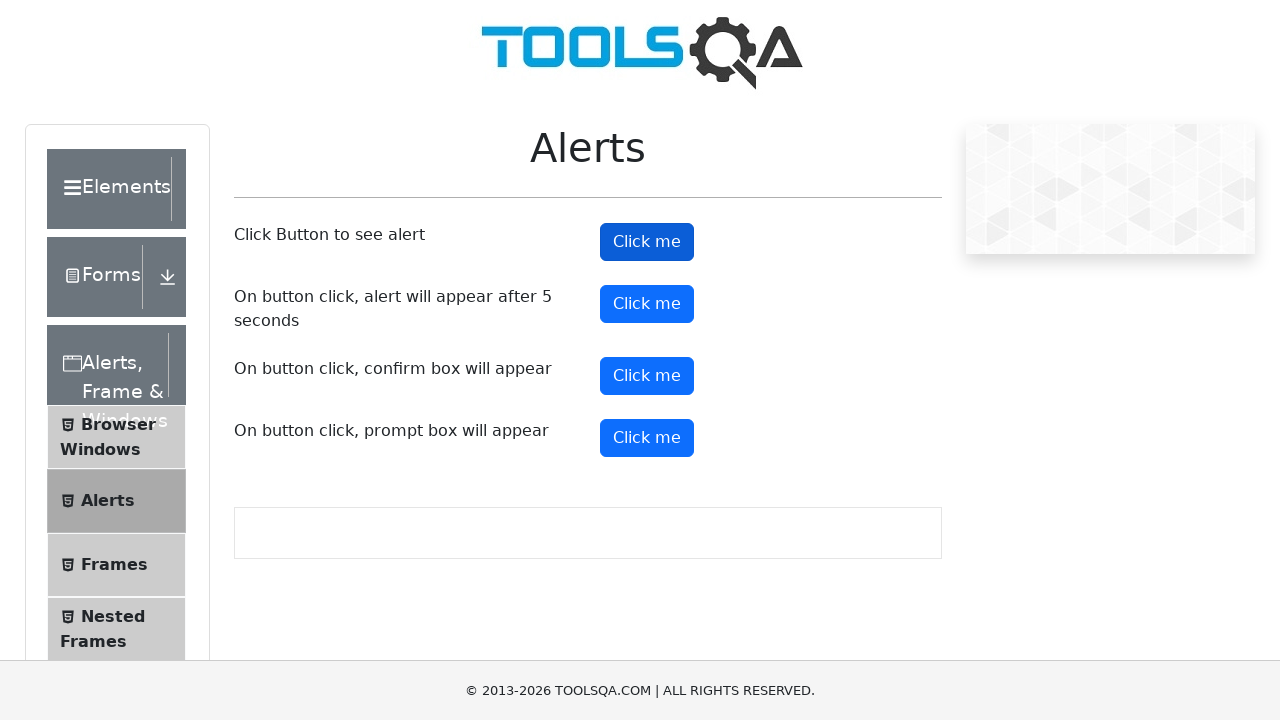

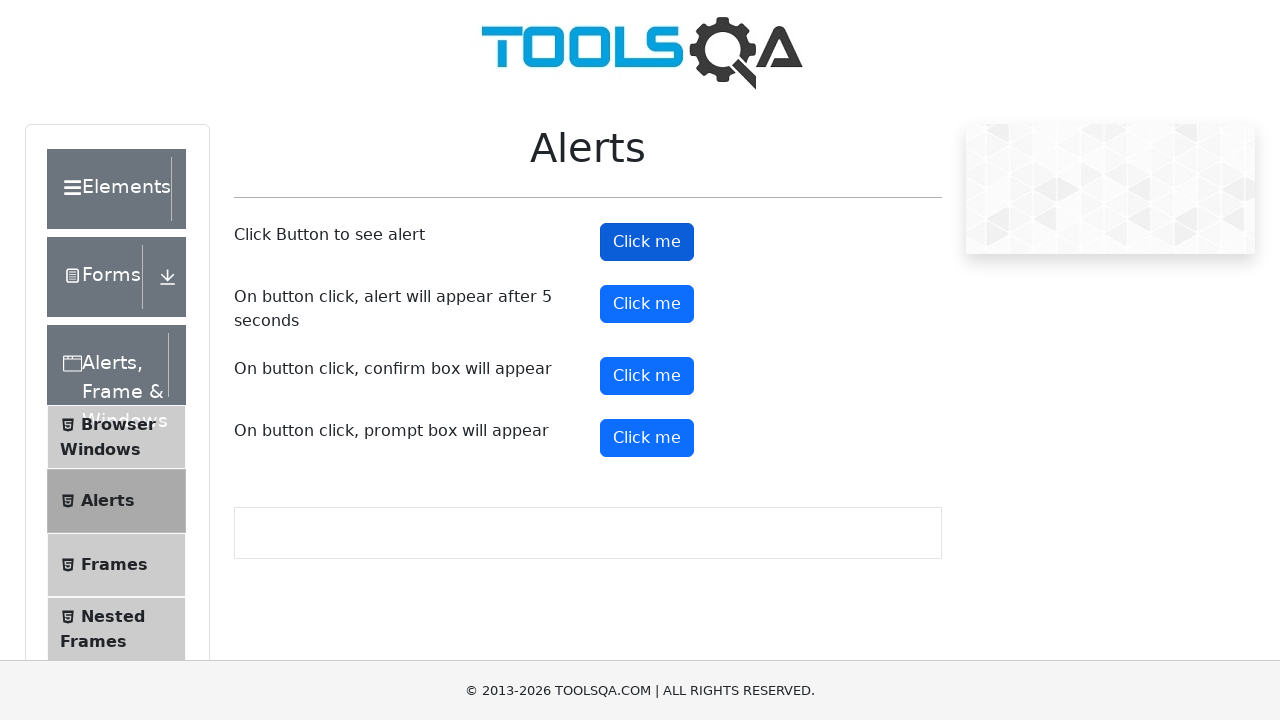